Tests drag and drop functionality by dragging an element from source to target location within an iframe

Starting URL: https://jqueryui.com/droppable/

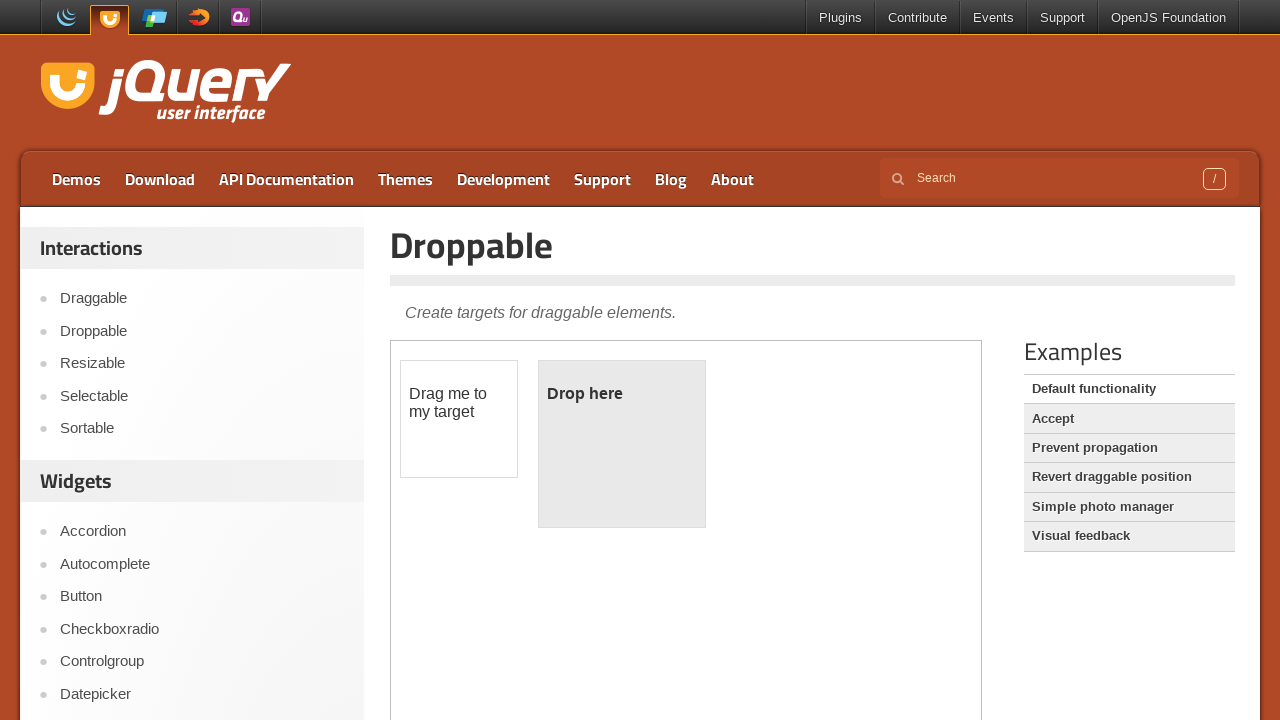

Located the iframe containing the drag and drop demo
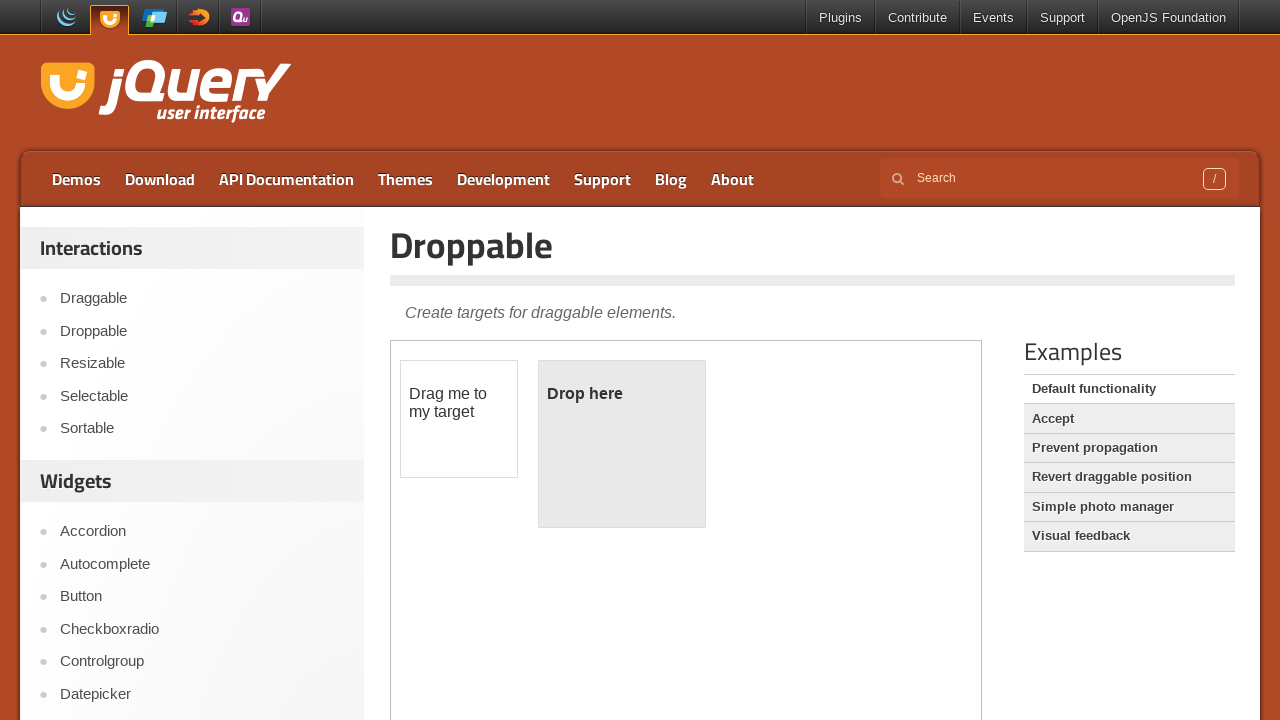

Located the draggable source element
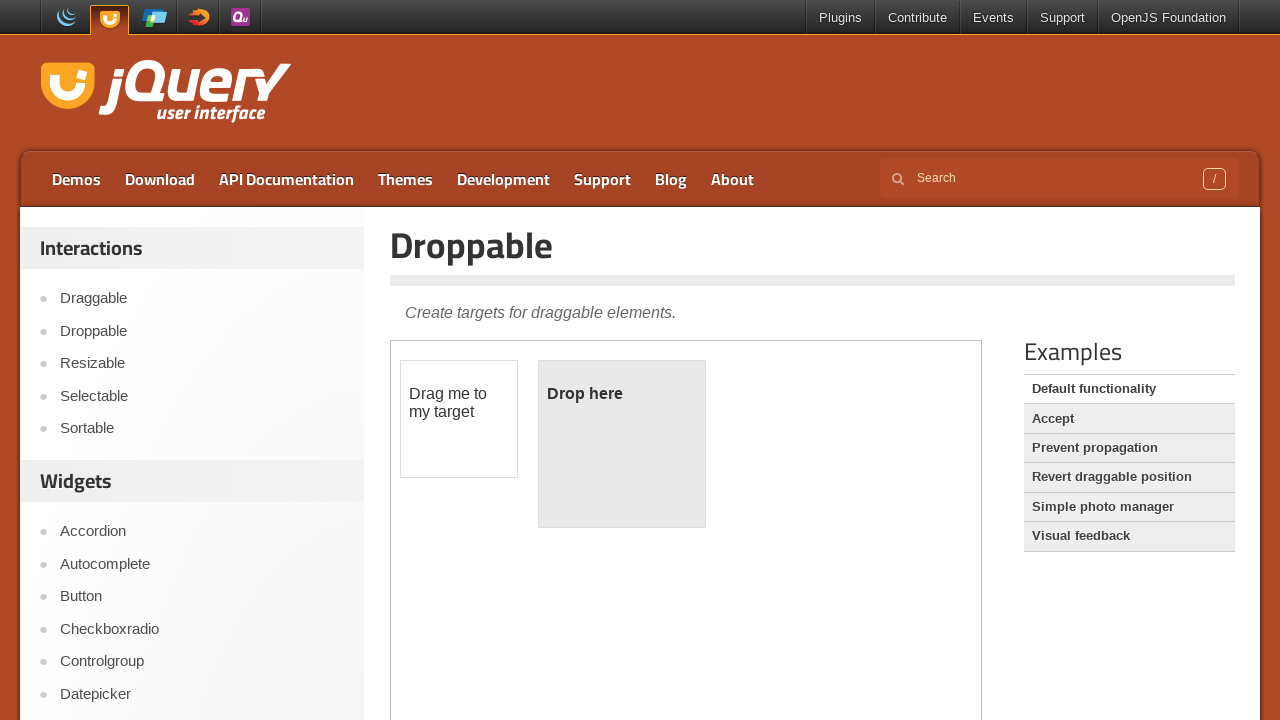

Located the droppable target element
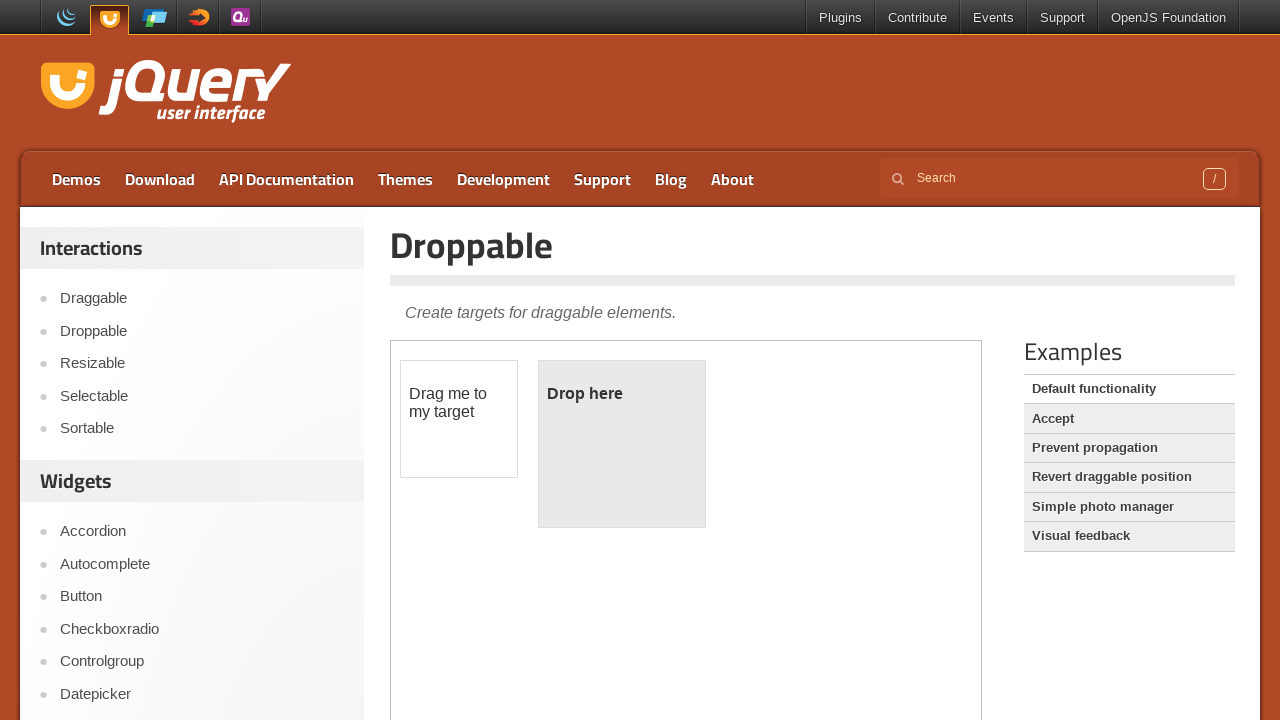

Dragged source element to target element at (622, 444)
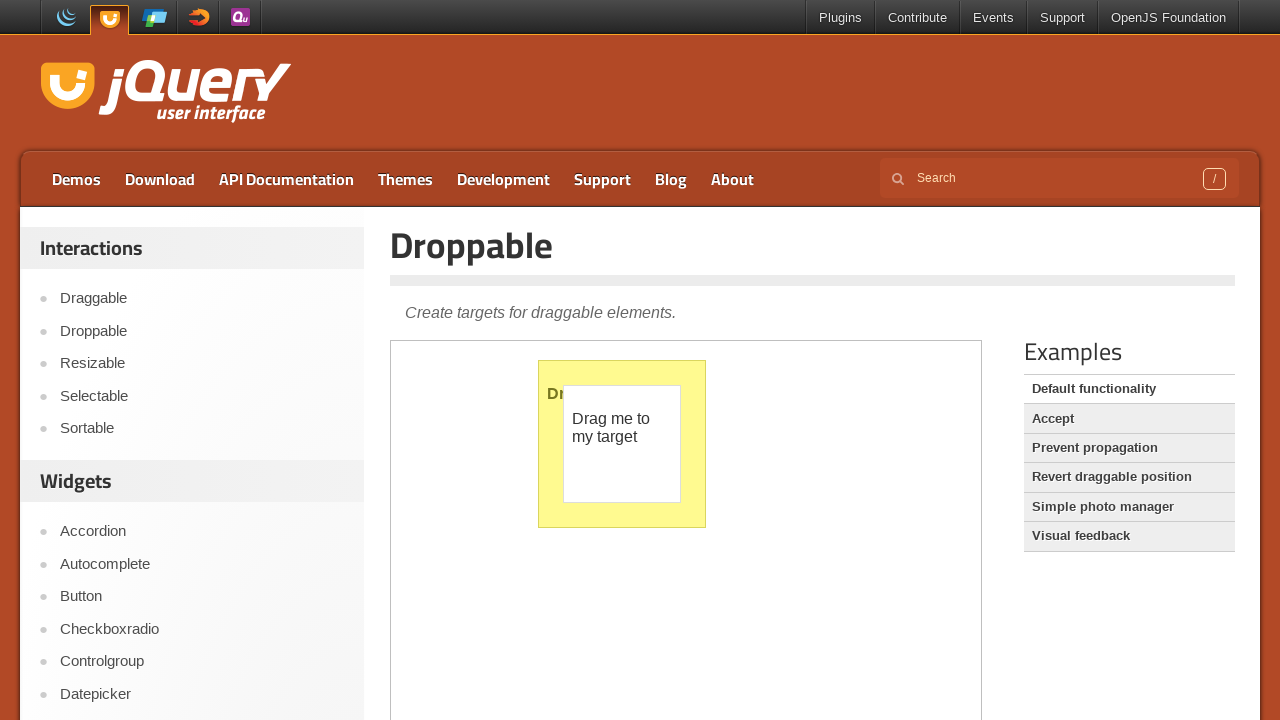

Waited 4000ms for drag and drop result to be visible
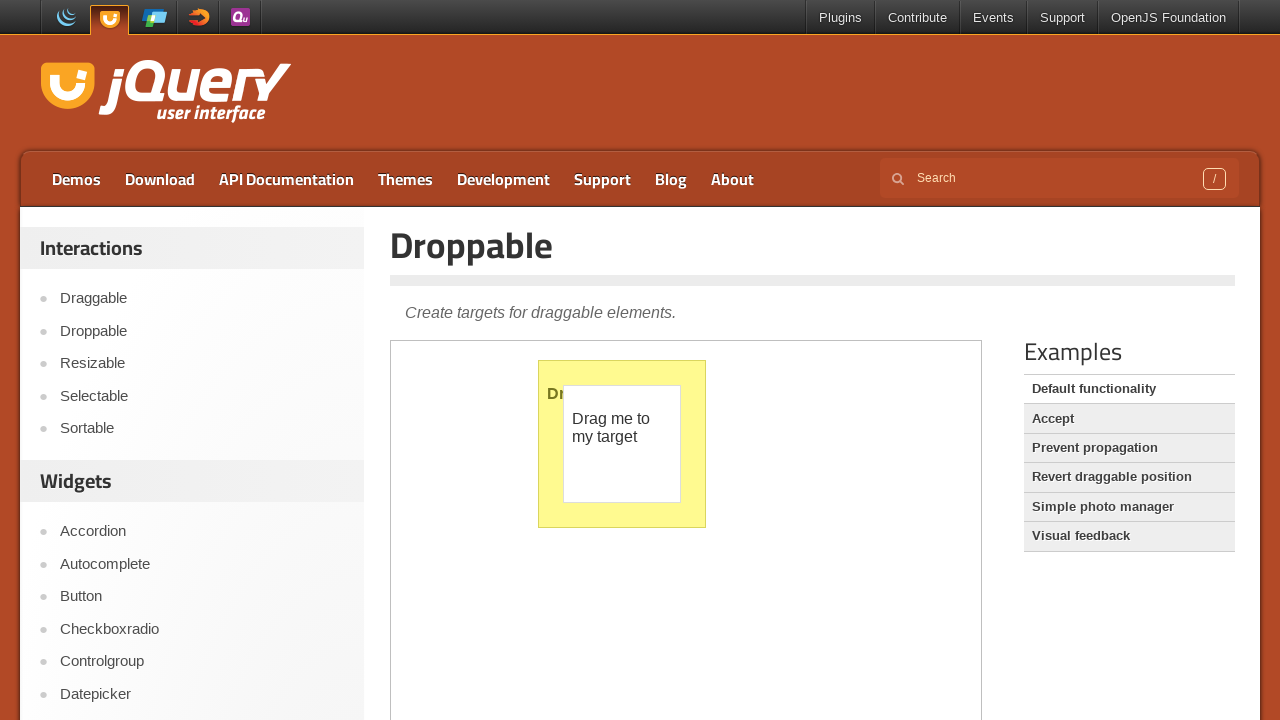

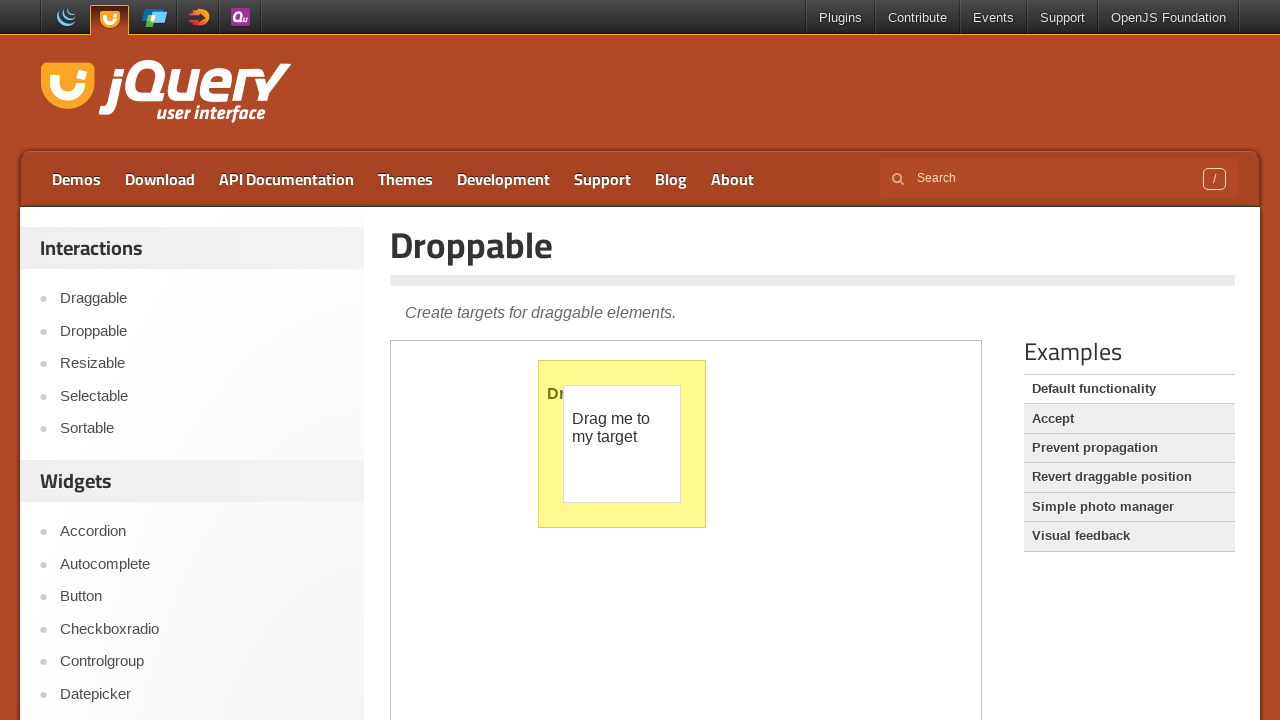